Tests adding specific items (Cucumber and Brocolli) to a shopping cart by iterating through product listings and clicking the "Add to Cart" button for matching items.

Starting URL: https://rahulshettyacademy.com/seleniumPractise/

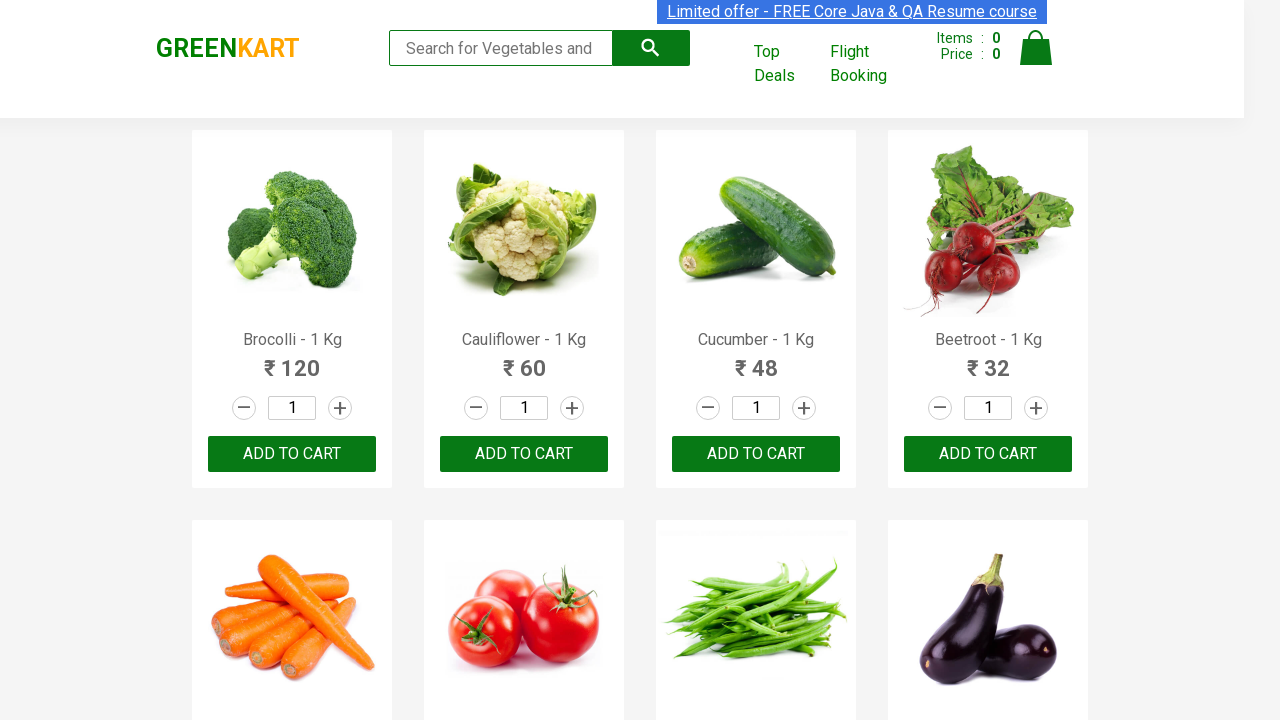

Waited for product listings to load
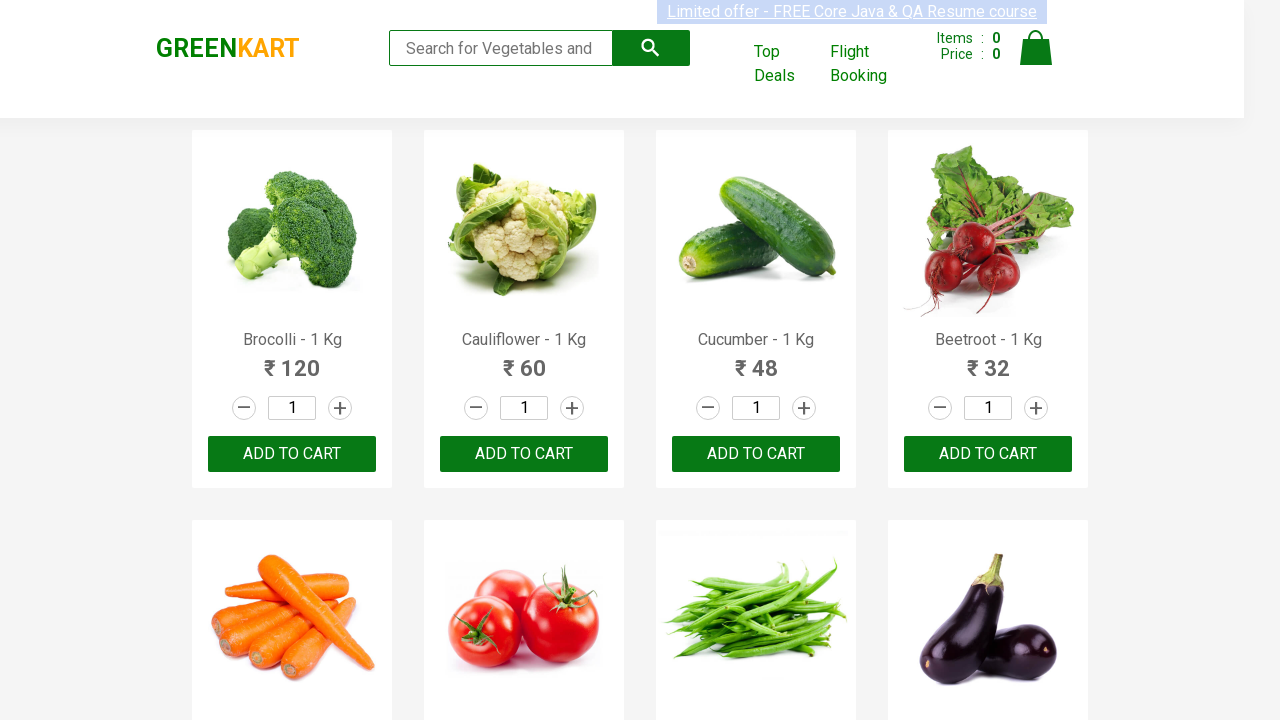

Retrieved all product name elements from the page
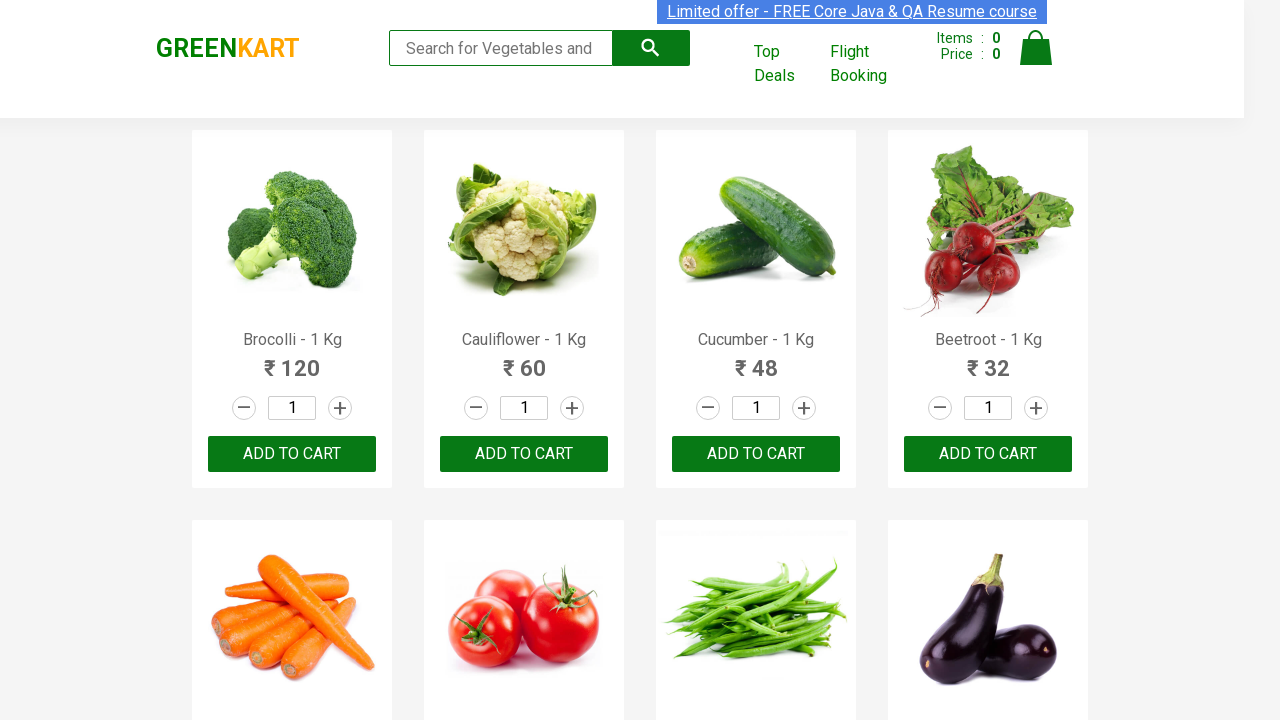

Clicked 'Add to Cart' button for Brocolli at (292, 454) on xpath=//div[@class='product-action']/button >> nth=0
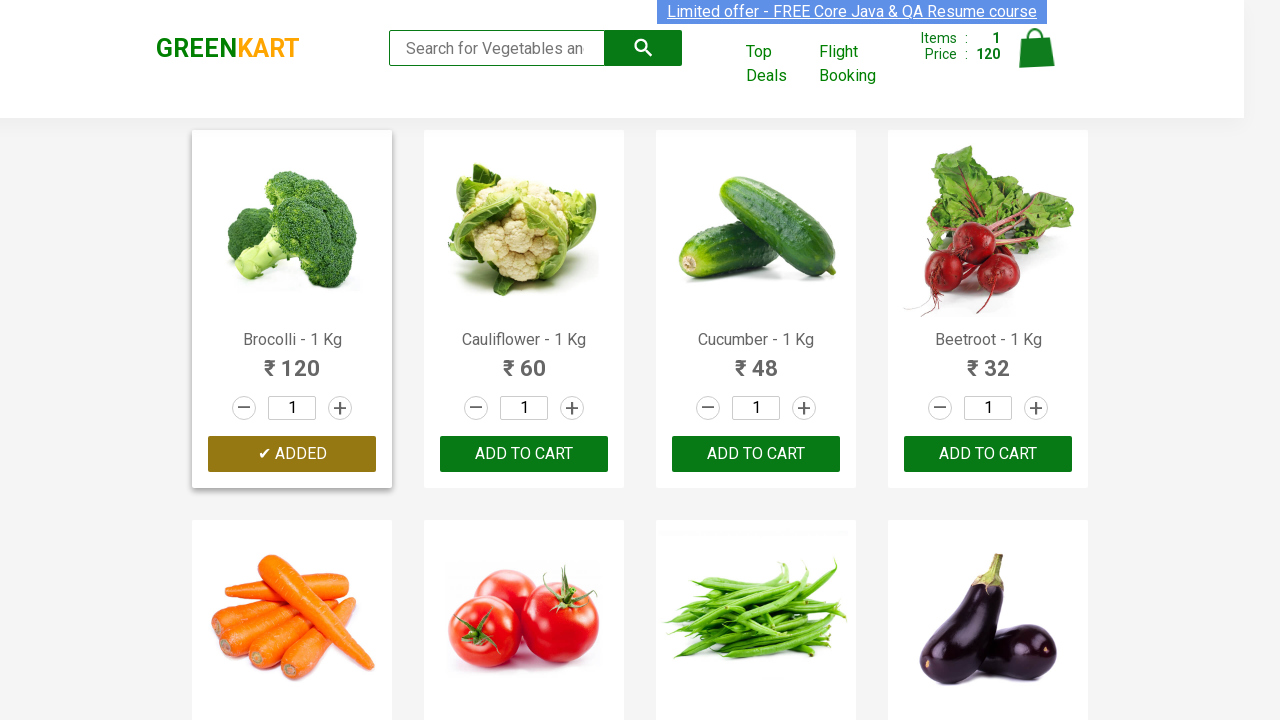

Clicked 'Add to Cart' button for Cucumber at (756, 454) on xpath=//div[@class='product-action']/button >> nth=2
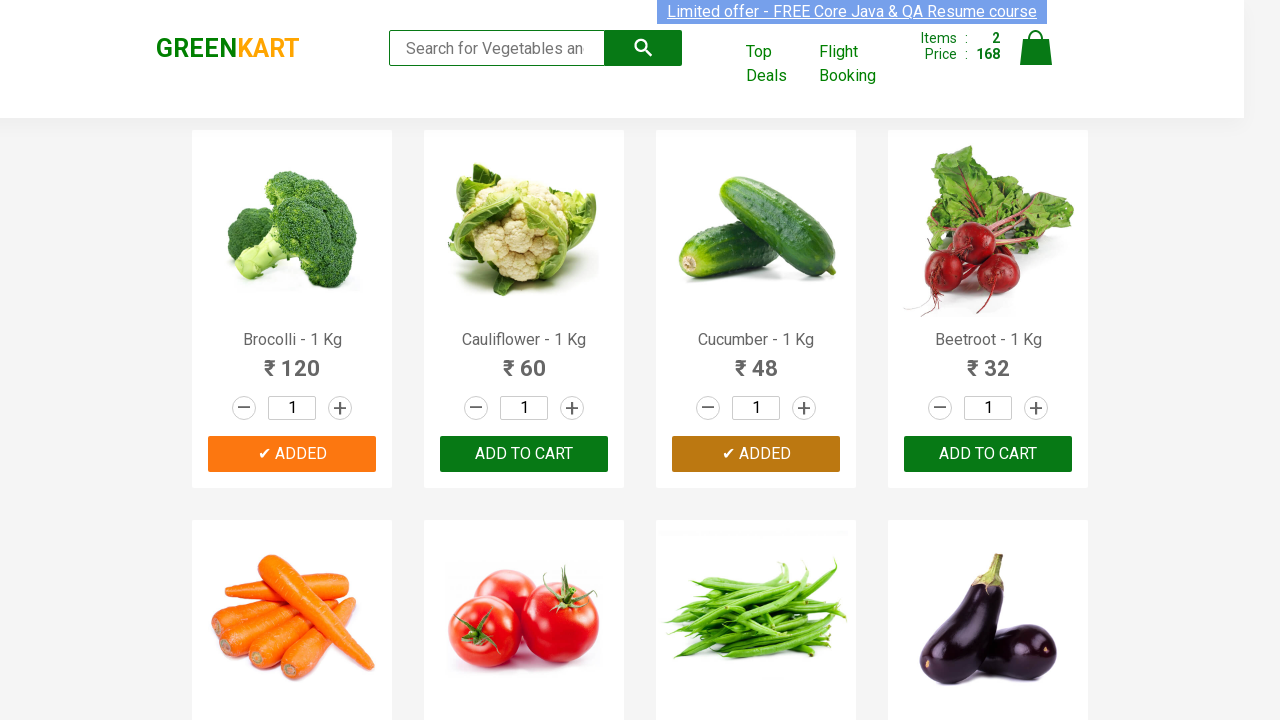

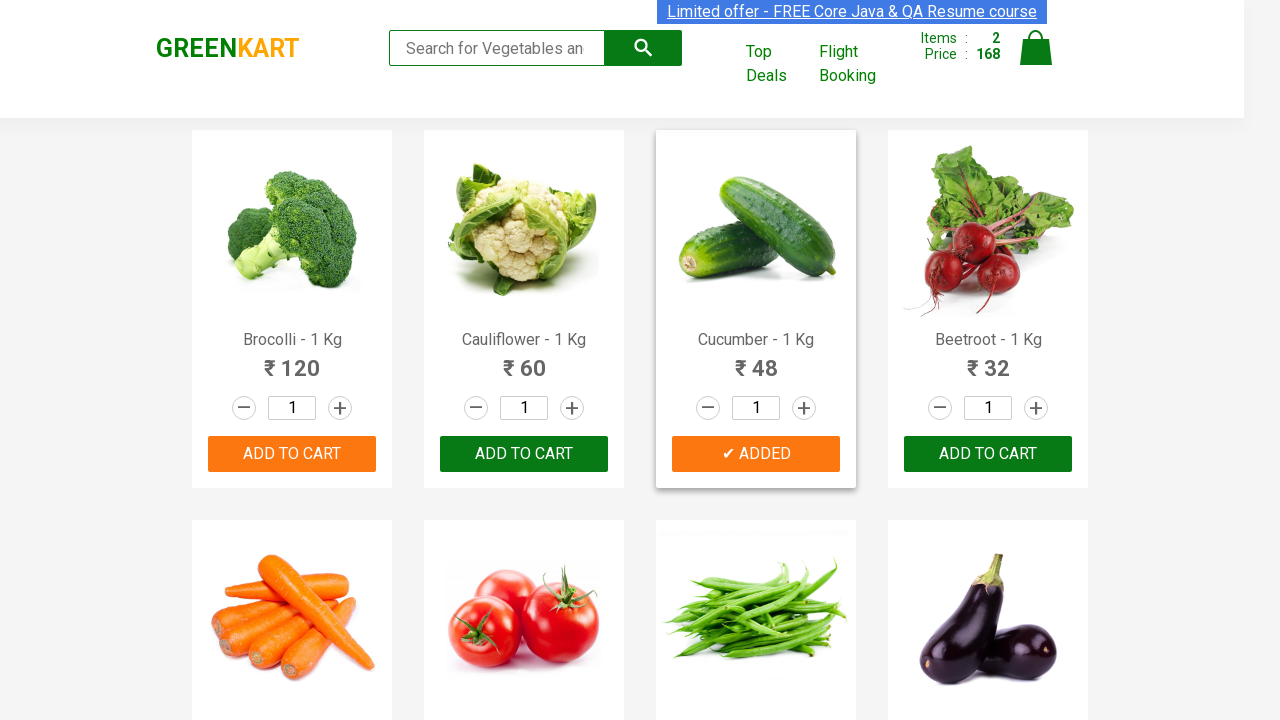